Tests dropdown functionality by navigating to the dropdown page, selecting an option from the dropdown, and verifying the selected text is correct.

Starting URL: https://the-internet.herokuapp.com/

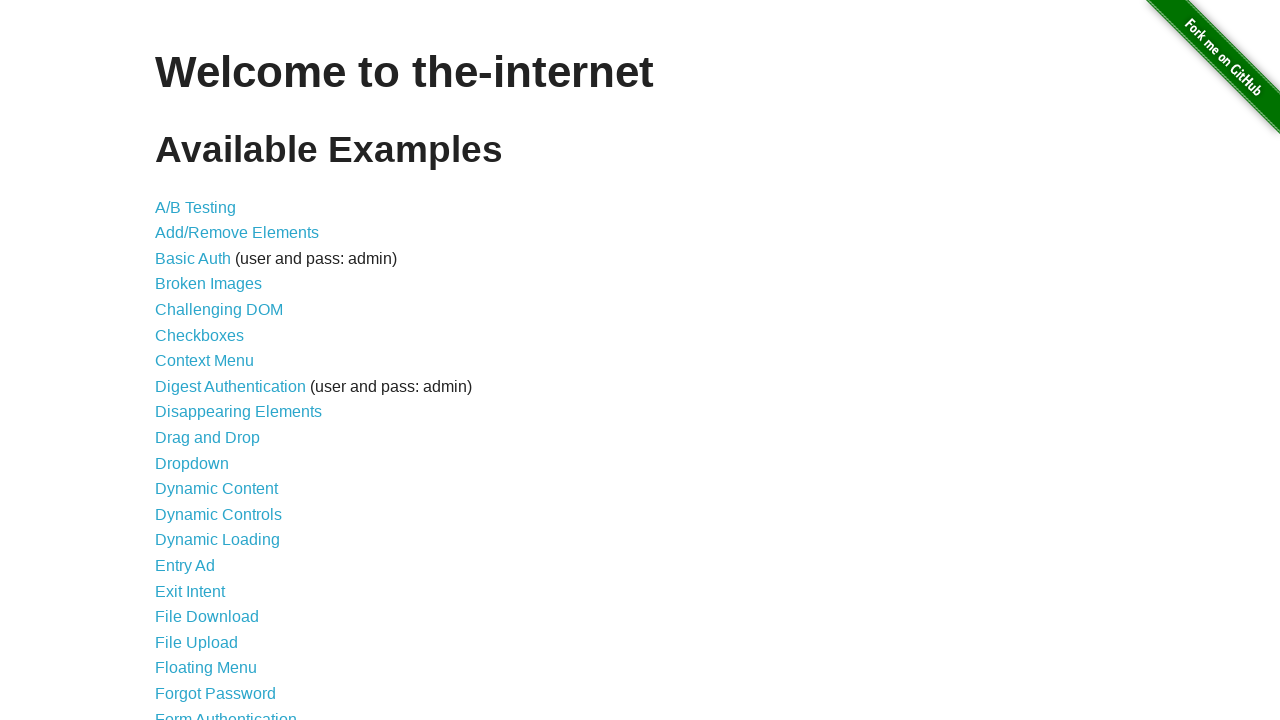

Clicked on Dropdown link to navigate to dropdown page at (192, 463) on a[href='/dropdown']
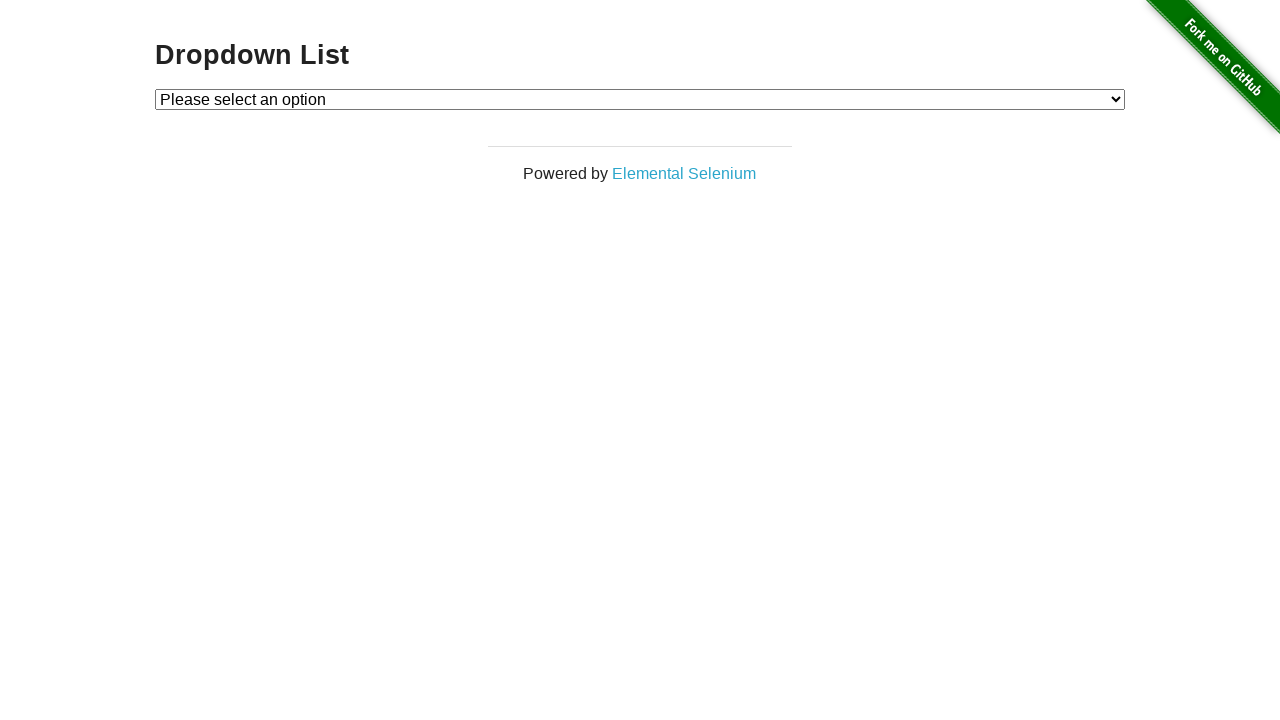

Dropdown page loaded successfully
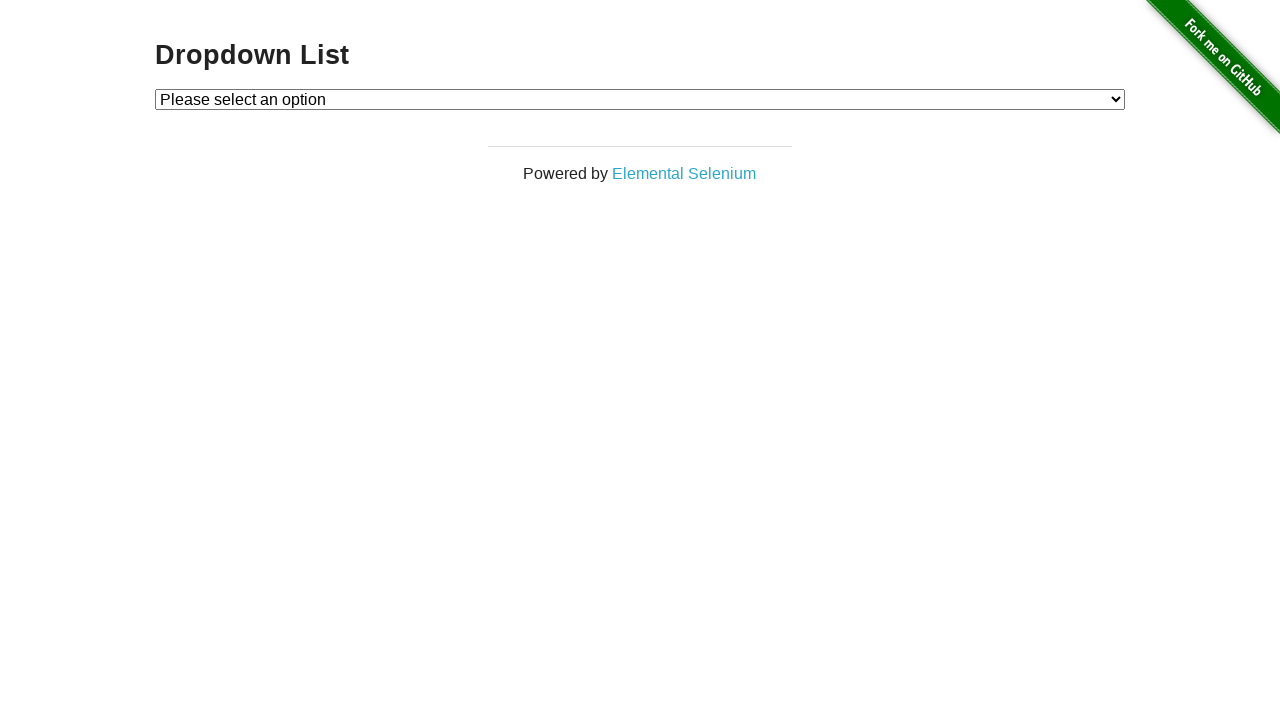

Selected option 2 from the dropdown on select#dropdown
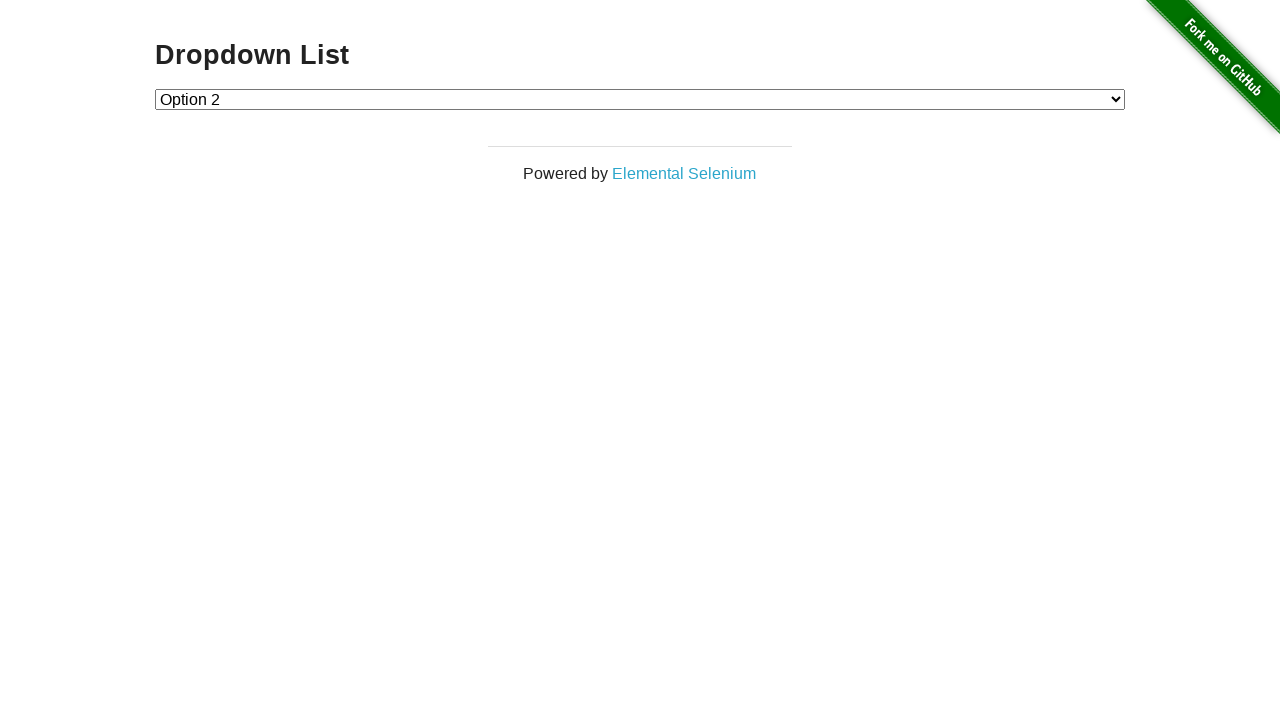

Retrieved selected value from dropdown: 2
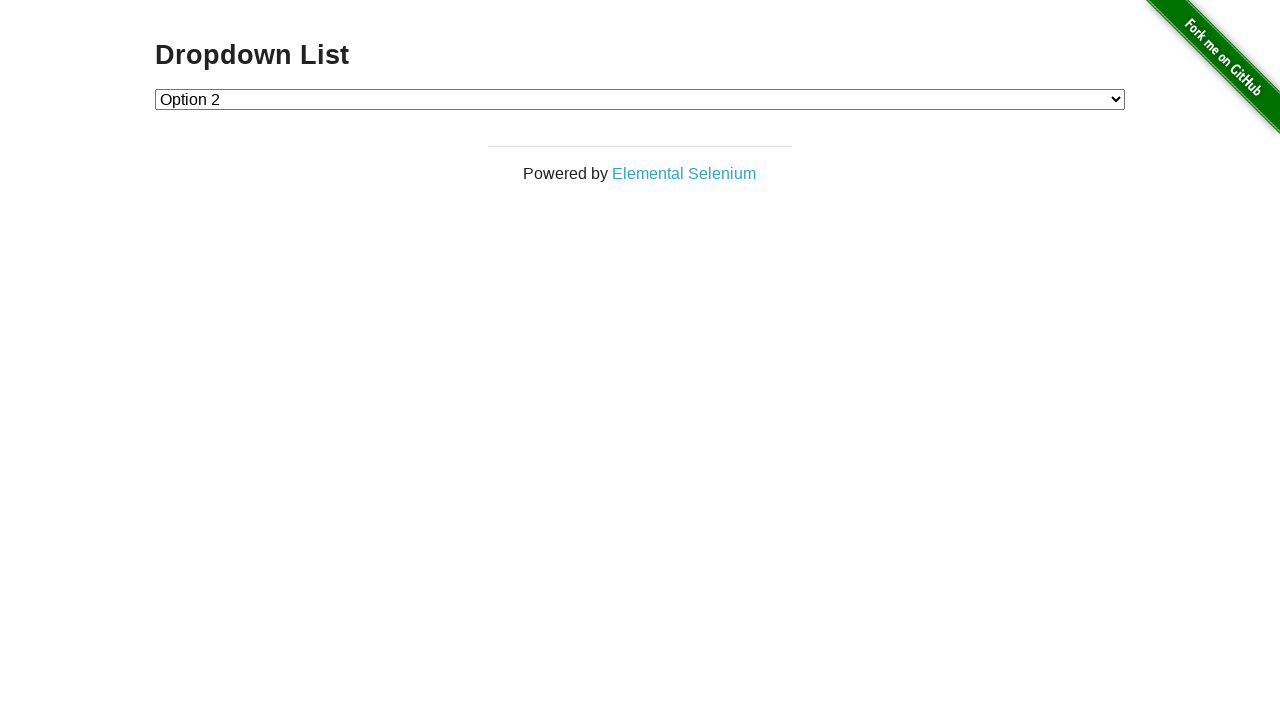

Verified selected value is '2' as expected
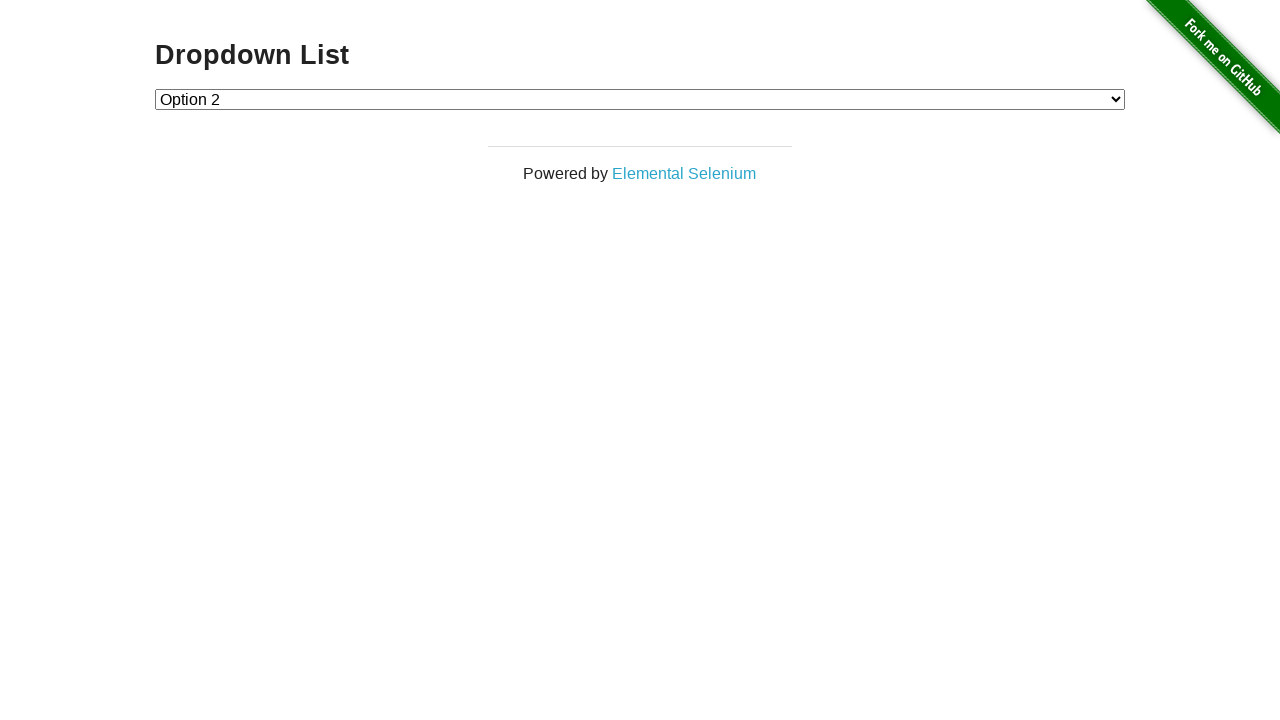

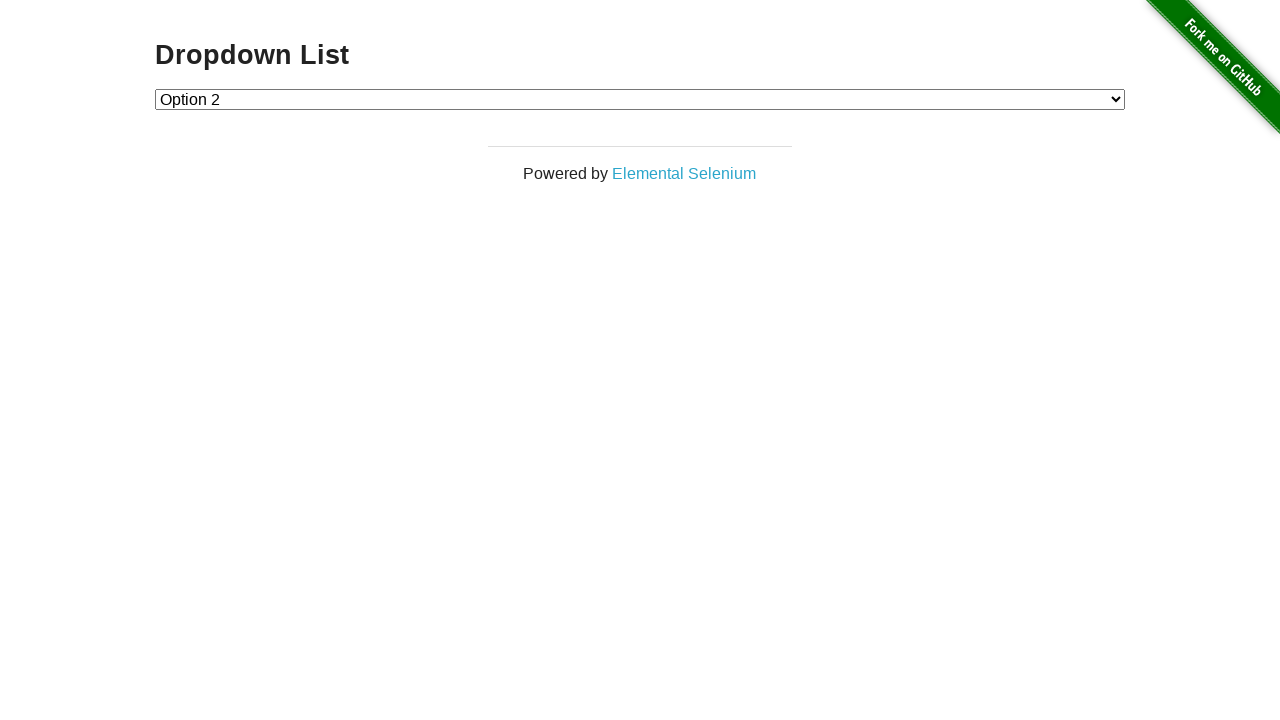